Tests navigation by clicking a link with partial text, then fills out a form with first name, last name, city, and country fields, and submits it.

Starting URL: http://suninjuly.github.io/find_link_text

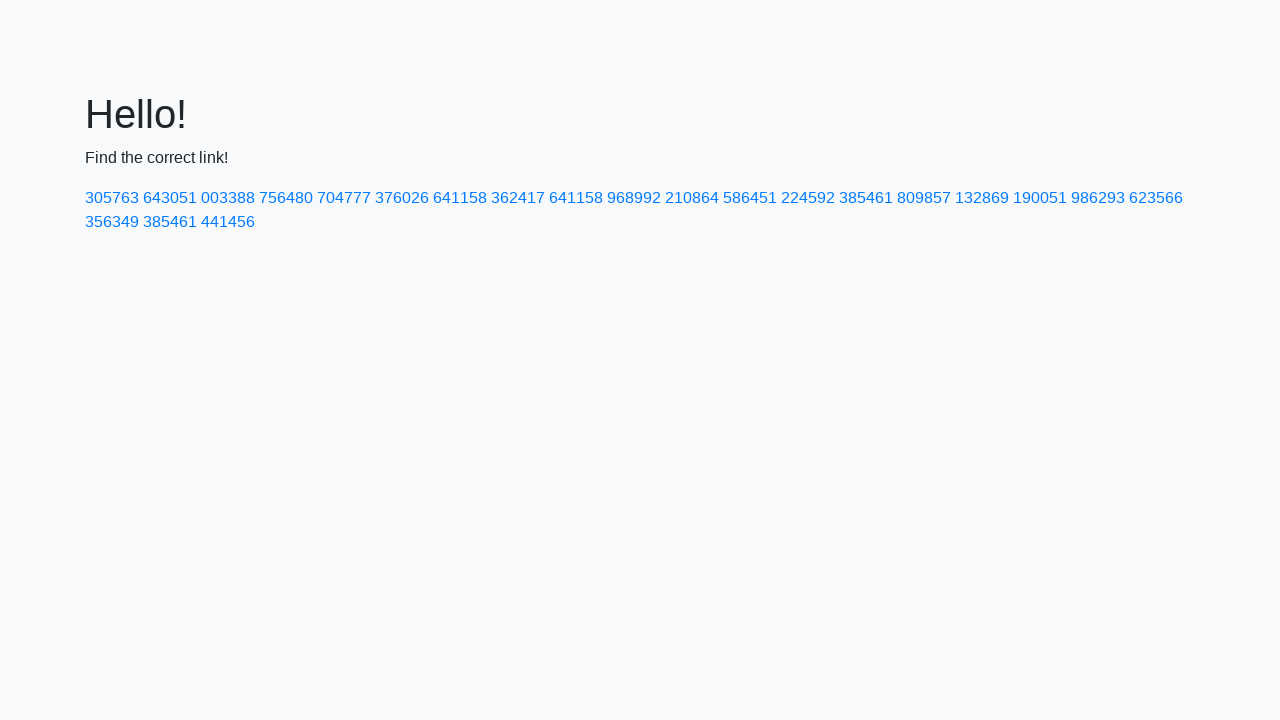

Navigated to starting URL http://suninjuly.github.io/find_link_text
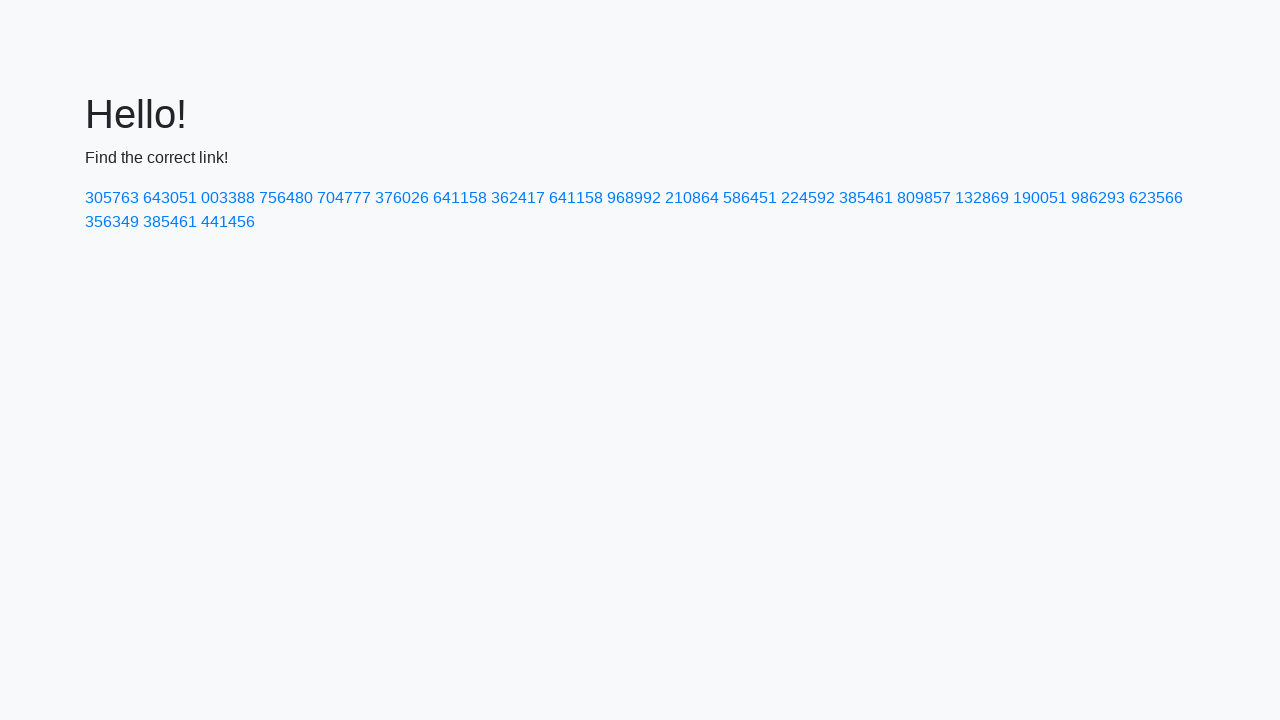

Clicked link containing partial text '224592' at (808, 198) on a:has-text('224592')
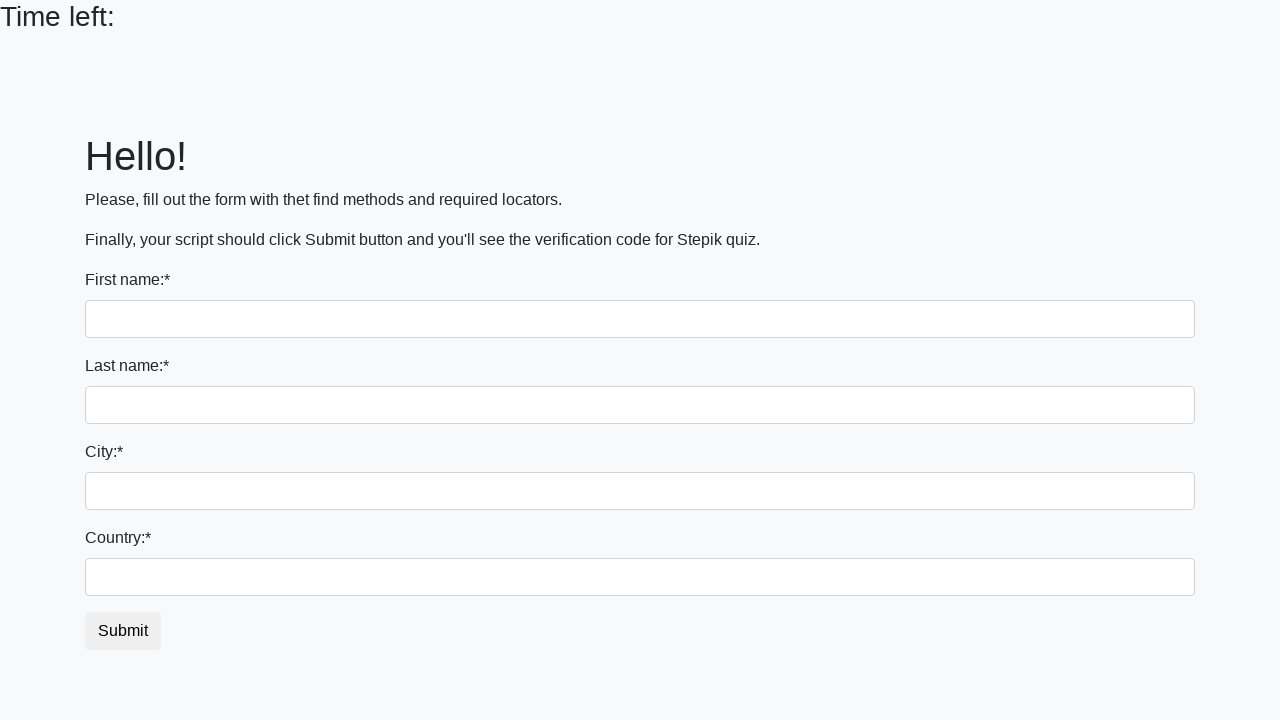

Filled first name field with 'Ivan' on input[name='first_name']
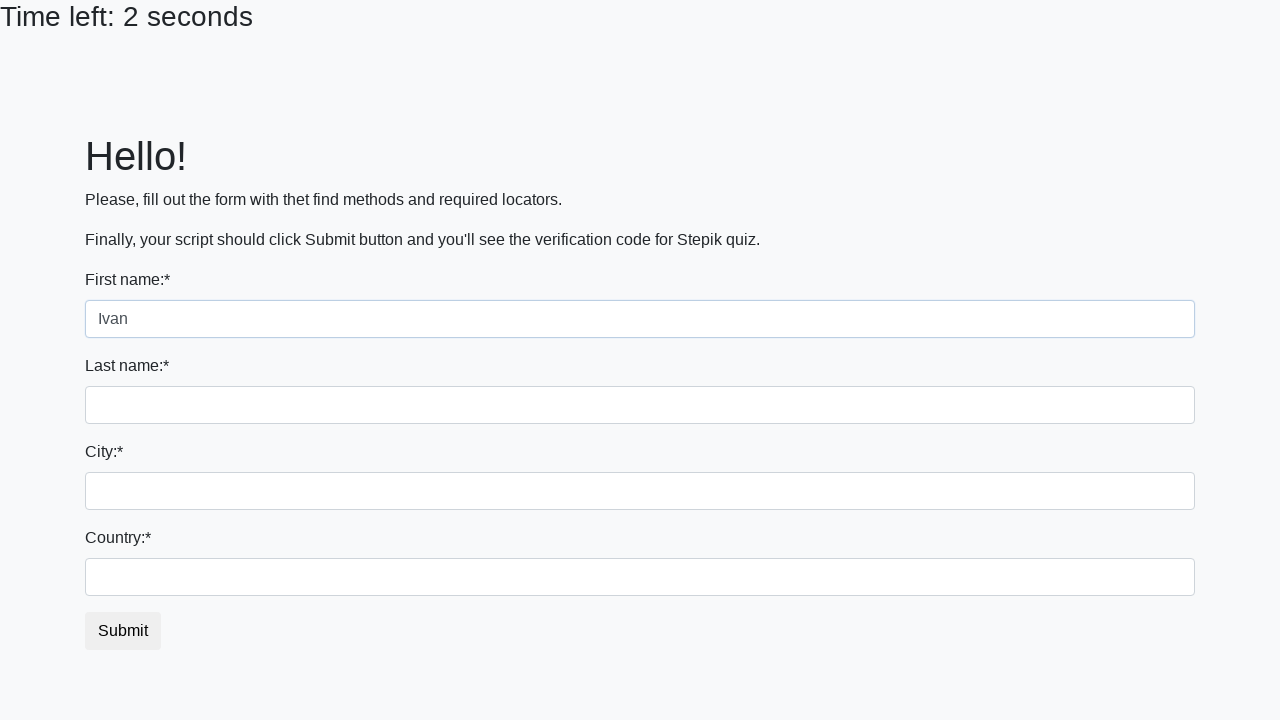

Filled last name field with 'Petrov' on input[name='last_name']
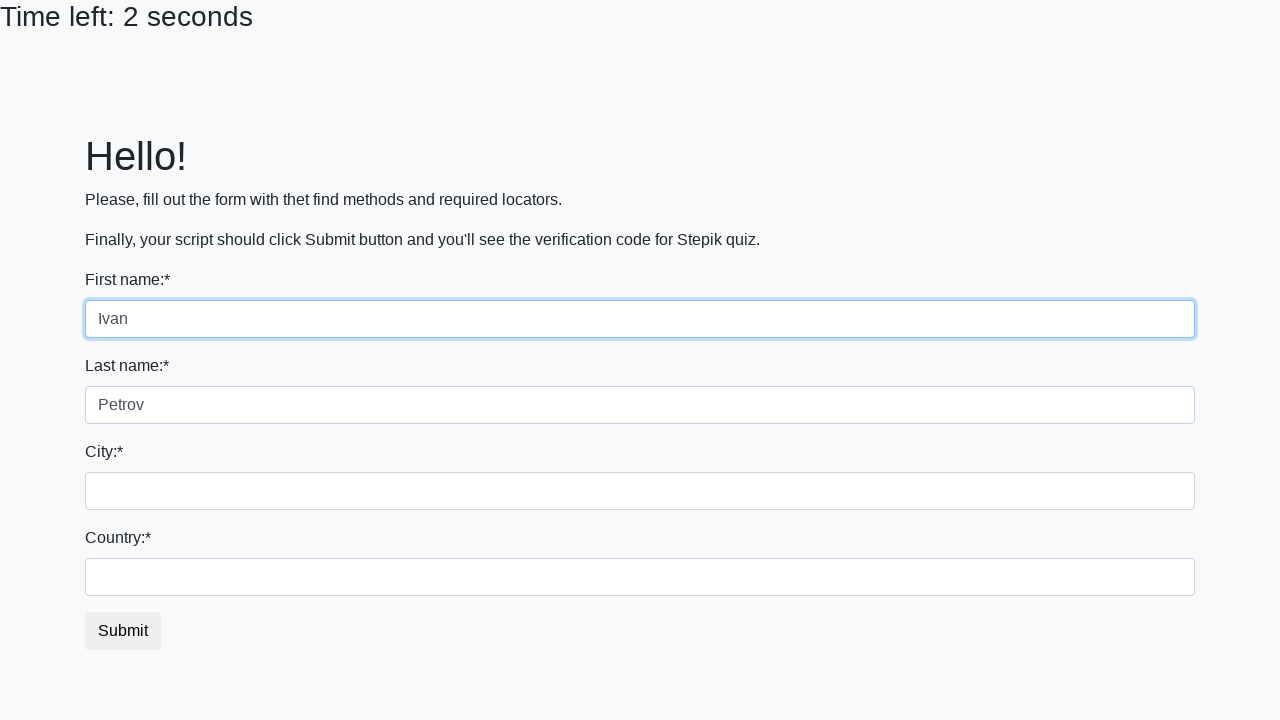

Filled city field with 'Smolensk' on .city
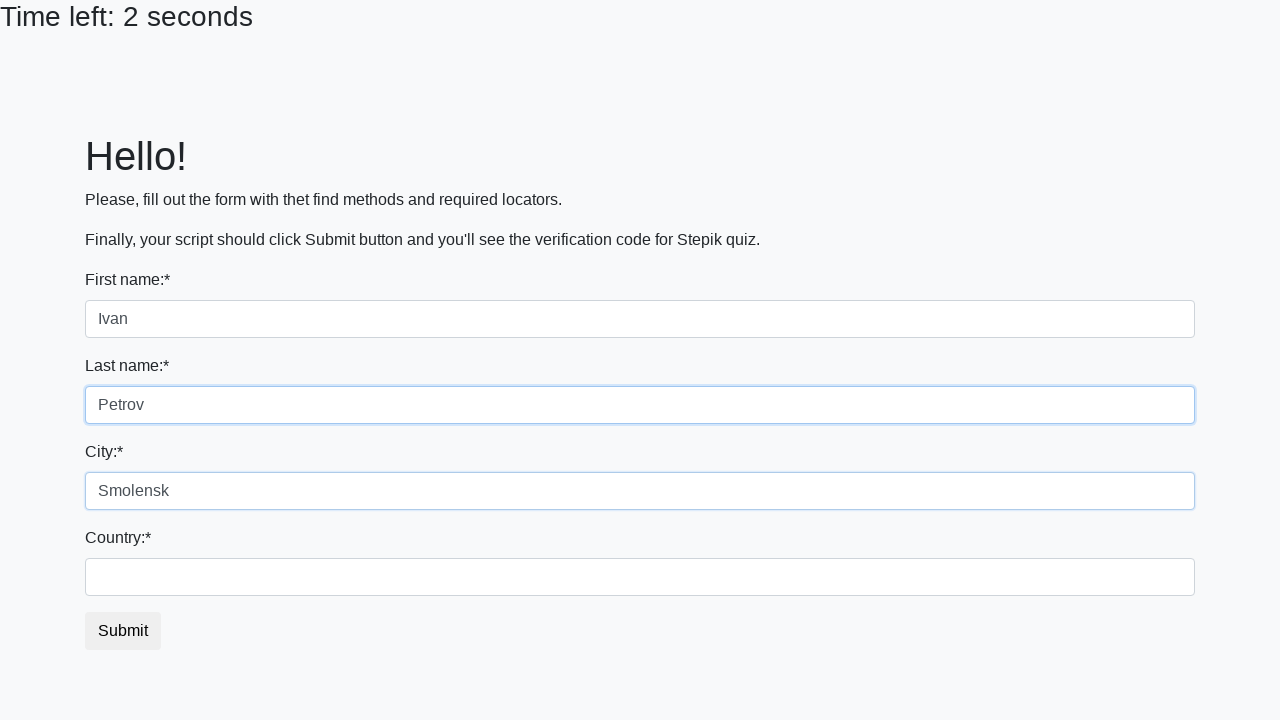

Filled country field with 'Russia' on #country
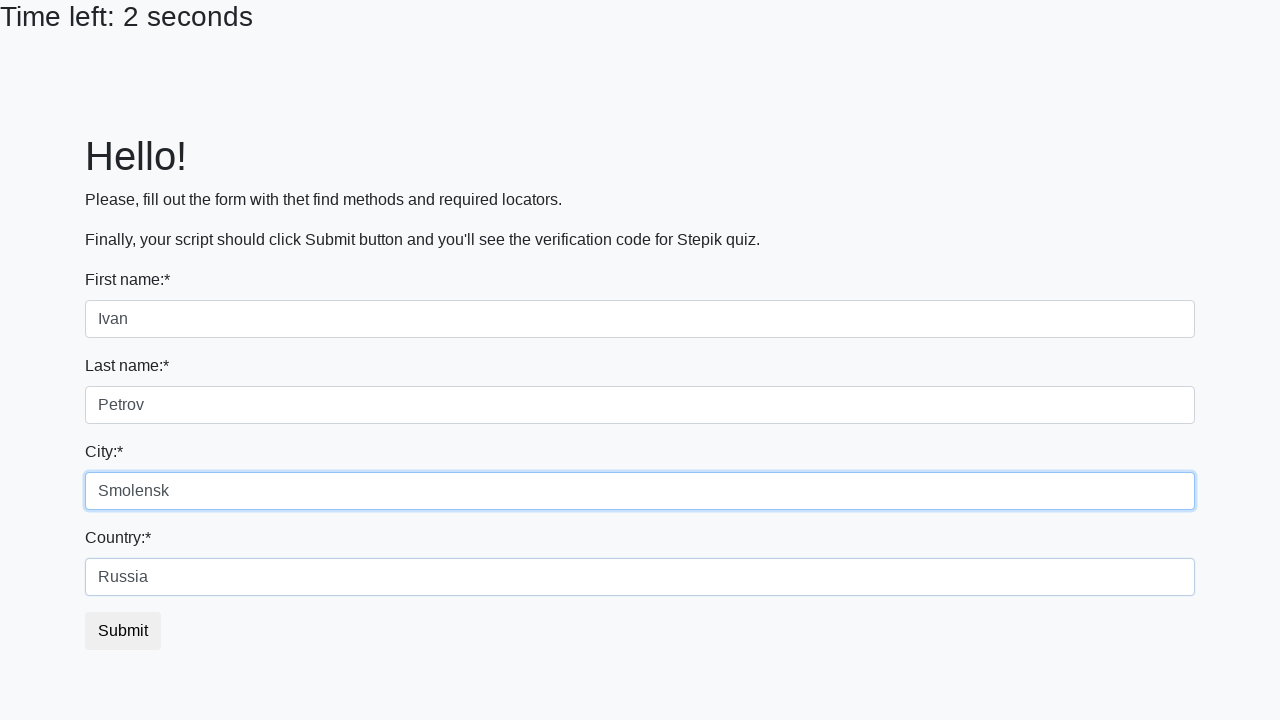

Clicked submit button to submit form at (123, 631) on button.btn
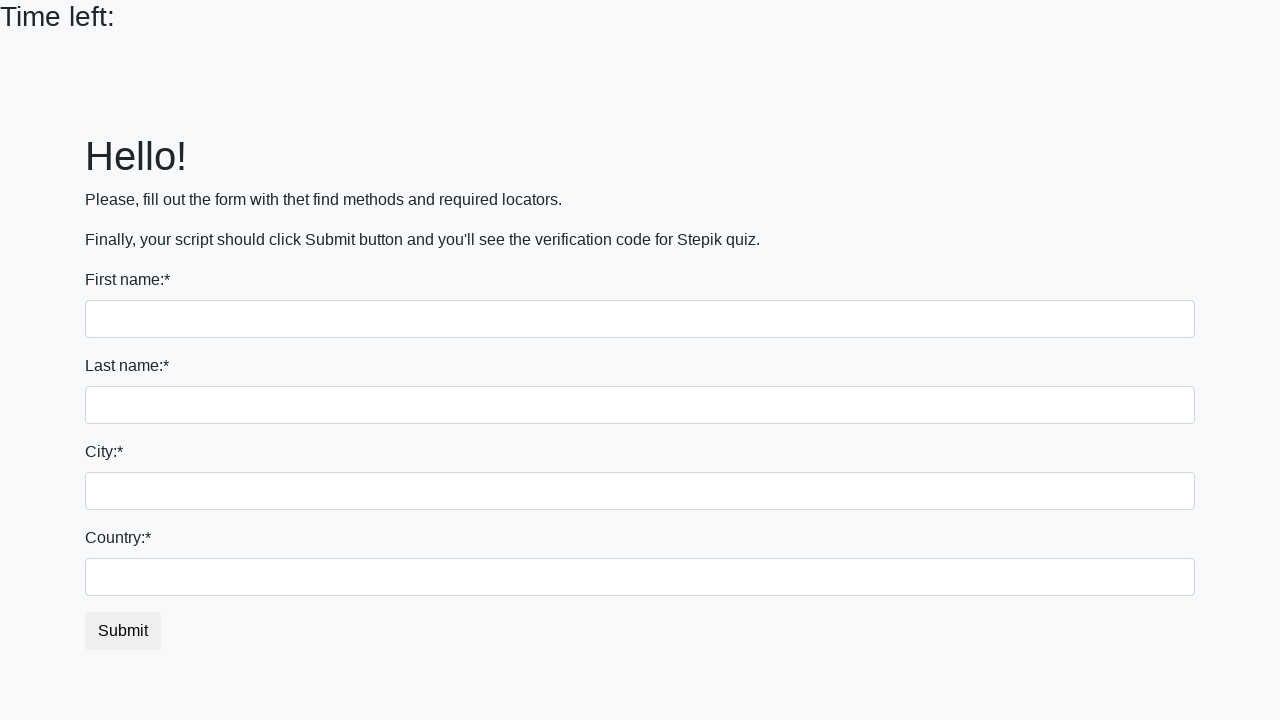

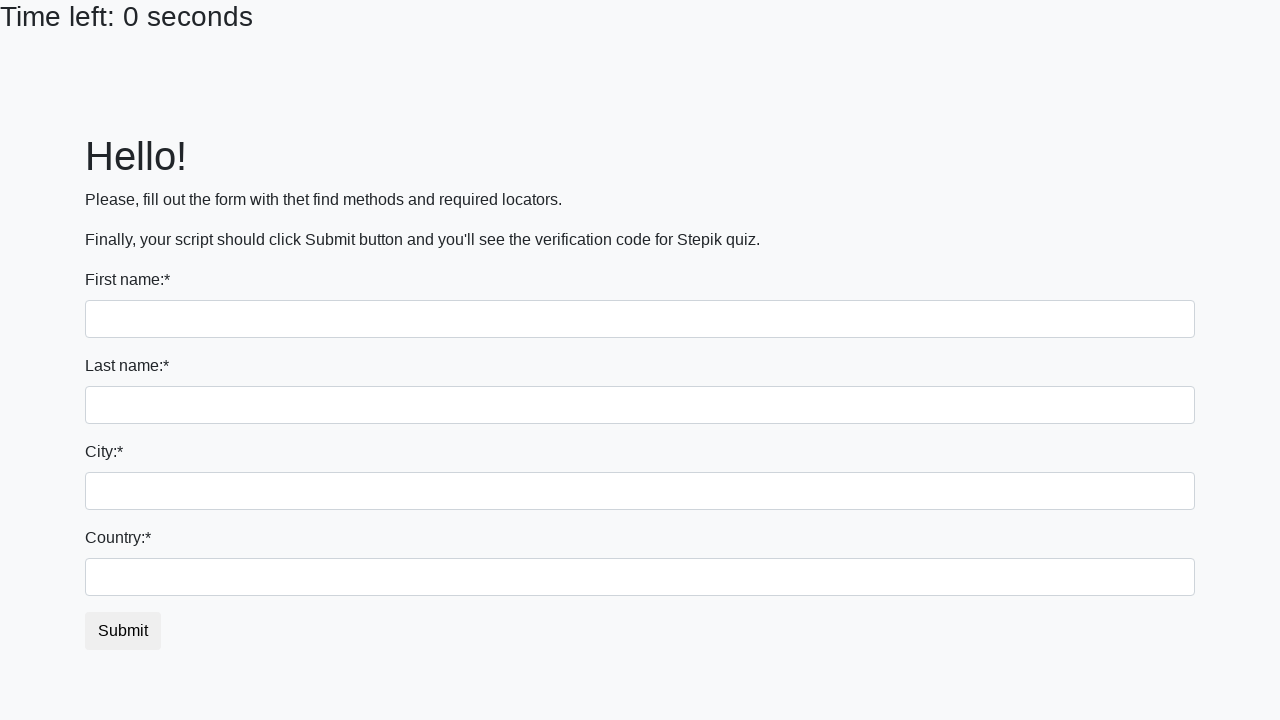